Tests checkbox functionality by verifying initial states, clicking checkboxes, and confirming their selection states

Starting URL: https://rahulshettyacademy.com/AutomationPractice/

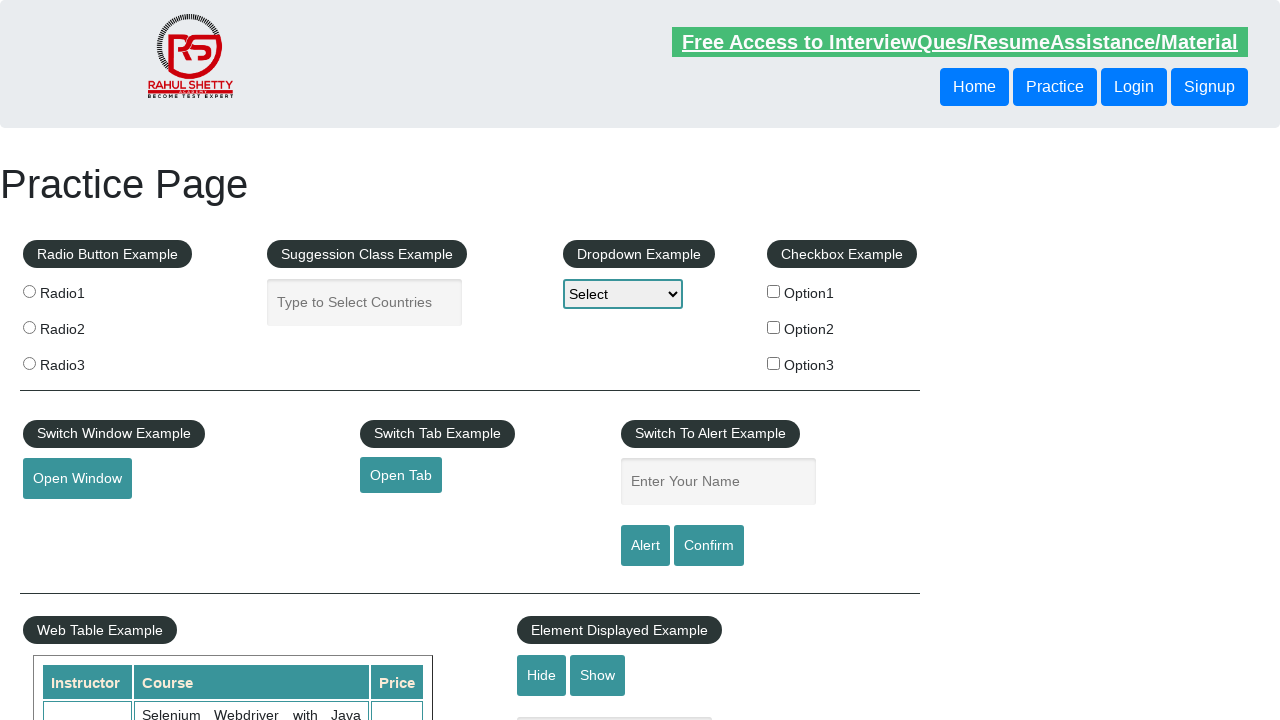

Located option1 checkbox element
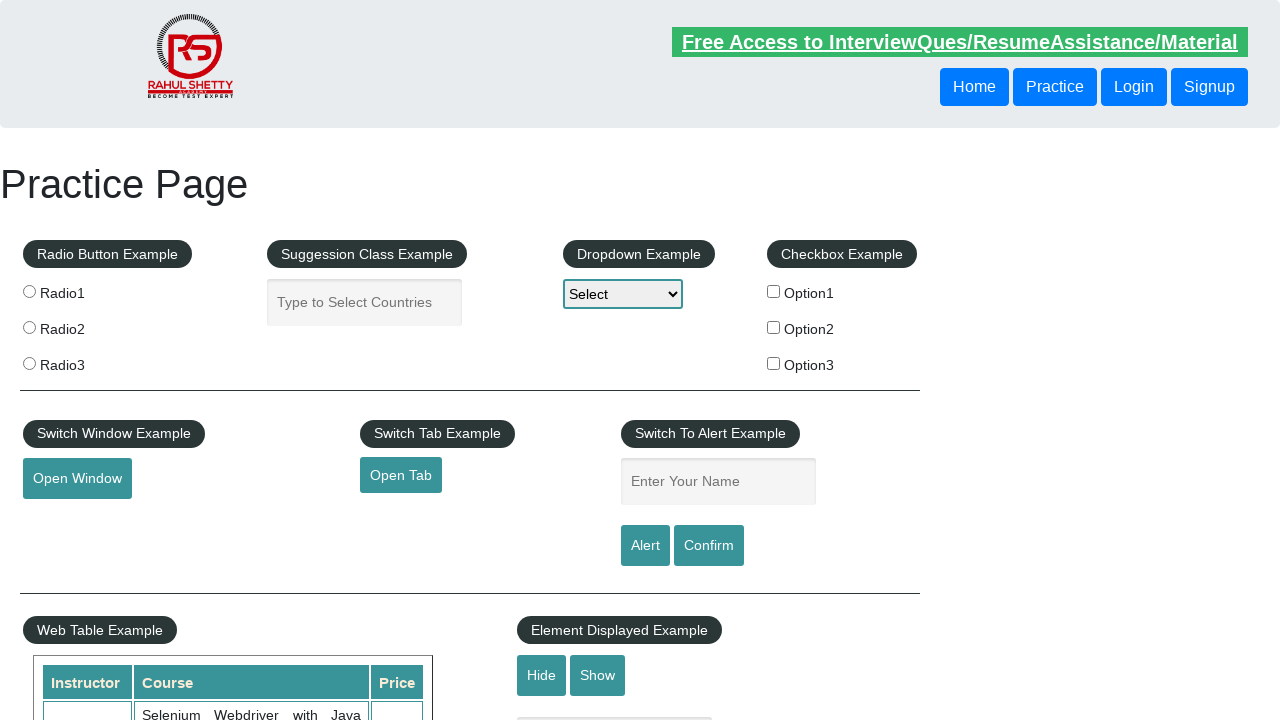

Verified option1 is unchecked initially
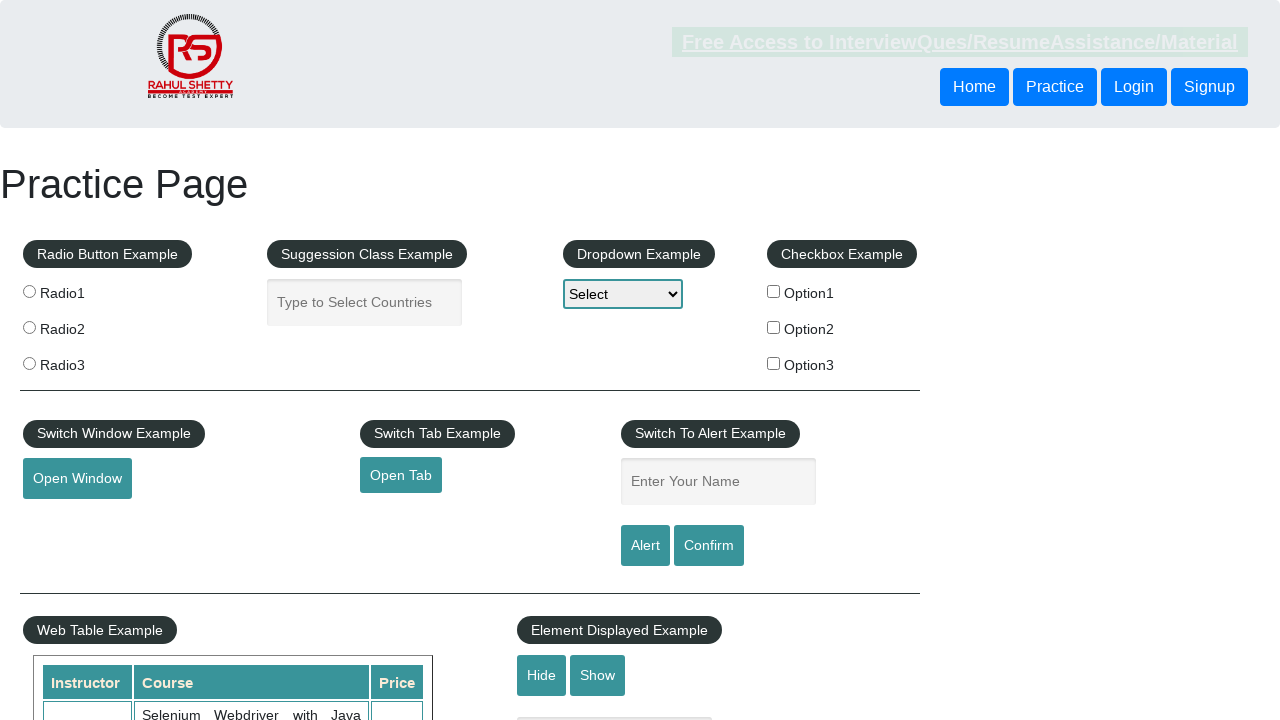

Clicked option1 checkbox at (774, 291) on #checkBoxOption1
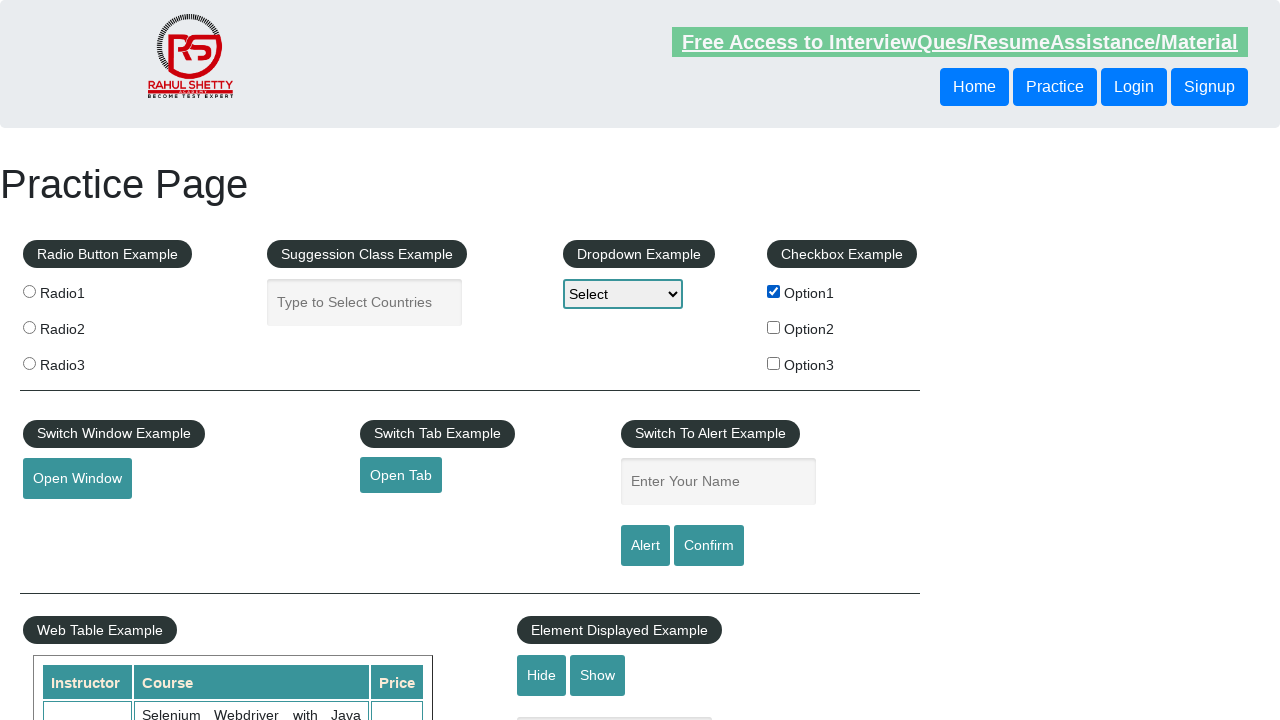

Verified option1 is now checked
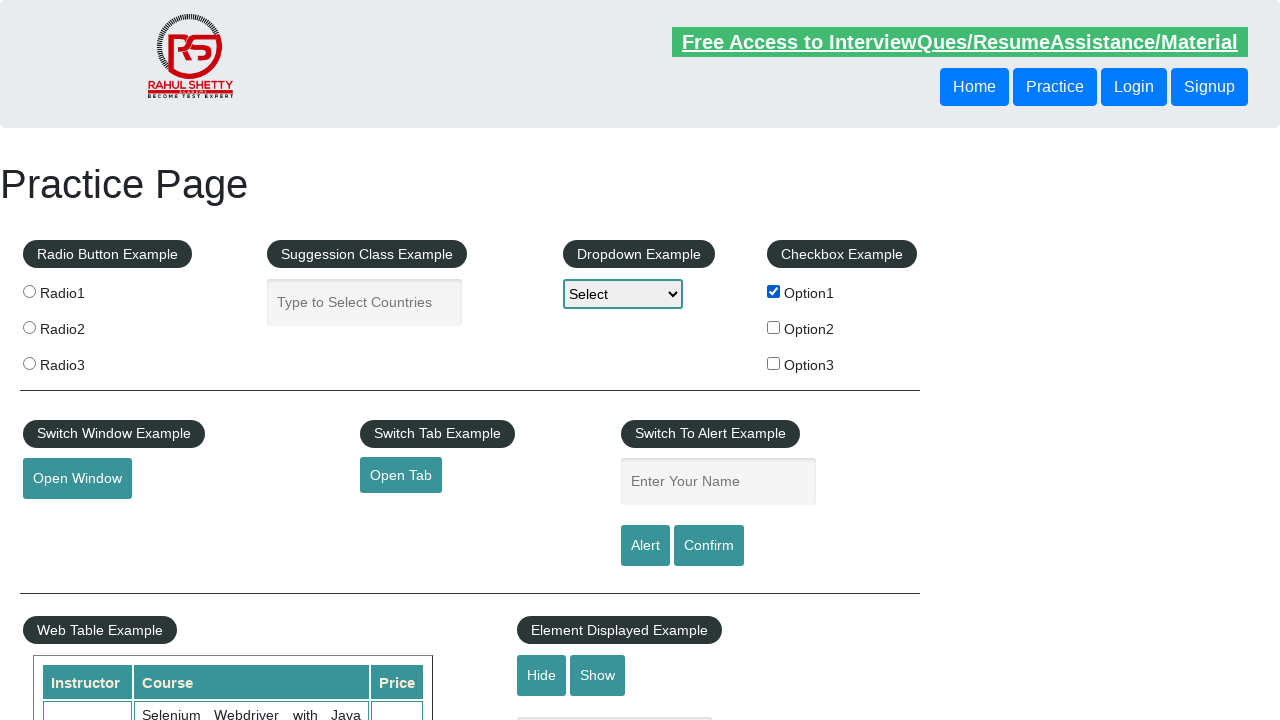

Clicked option2 checkbox at (774, 327) on input[value='option2']
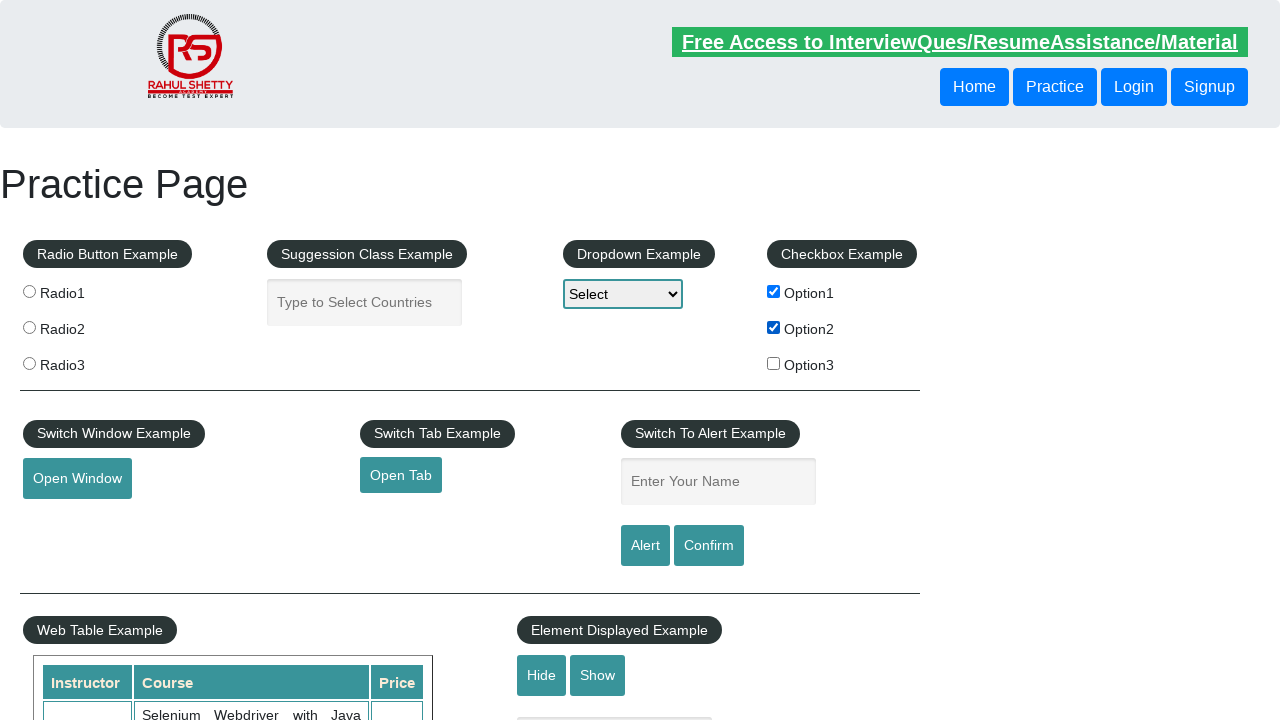

Located option2 checkbox element
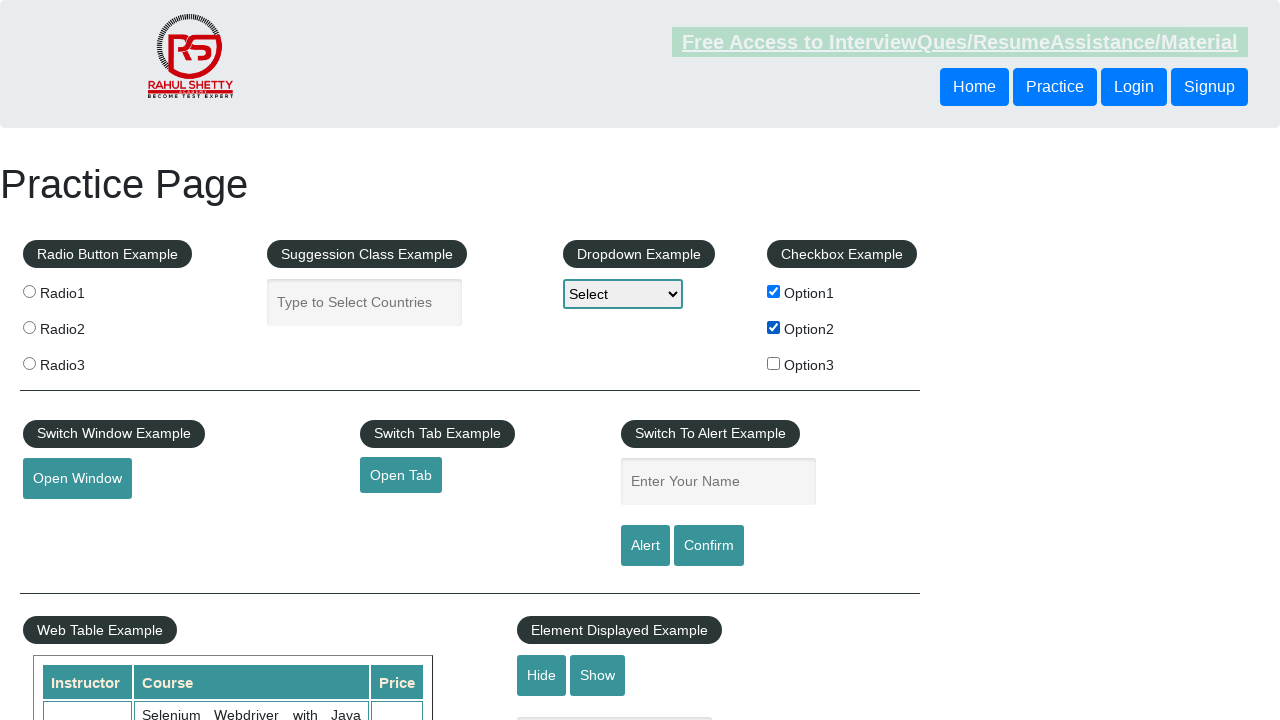

Verified option2 is checked
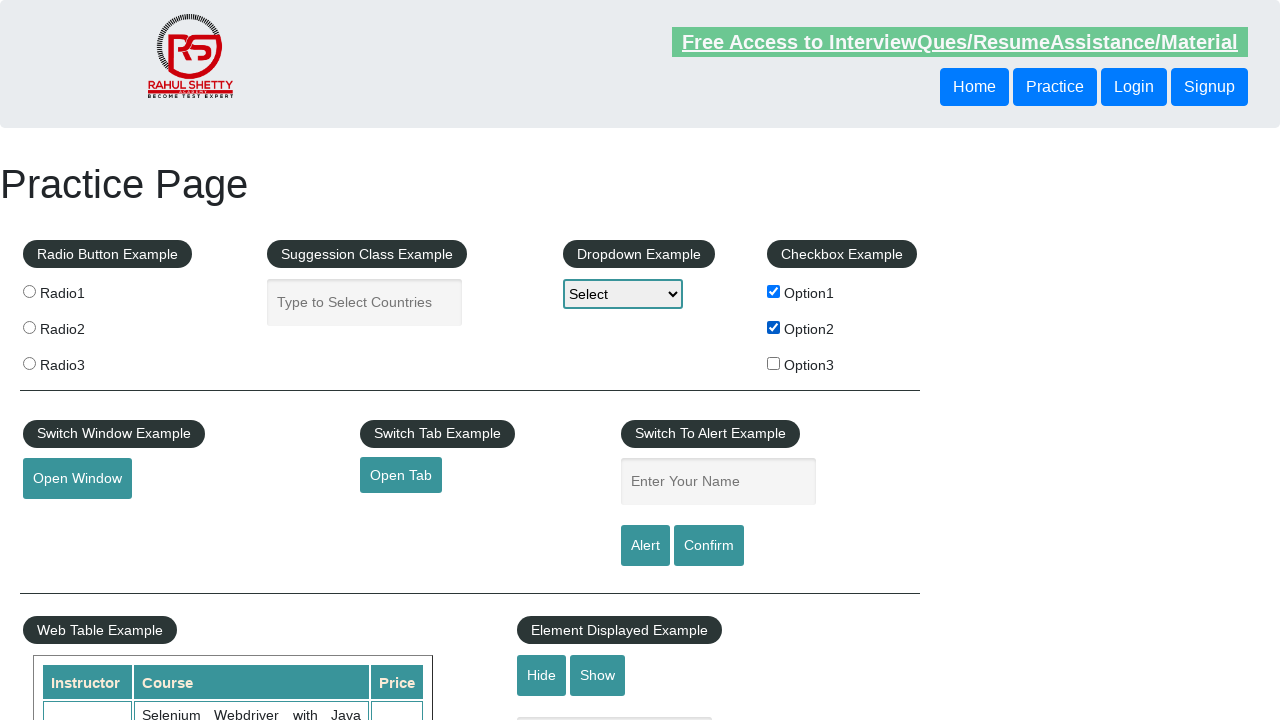

Located option3 checkbox element
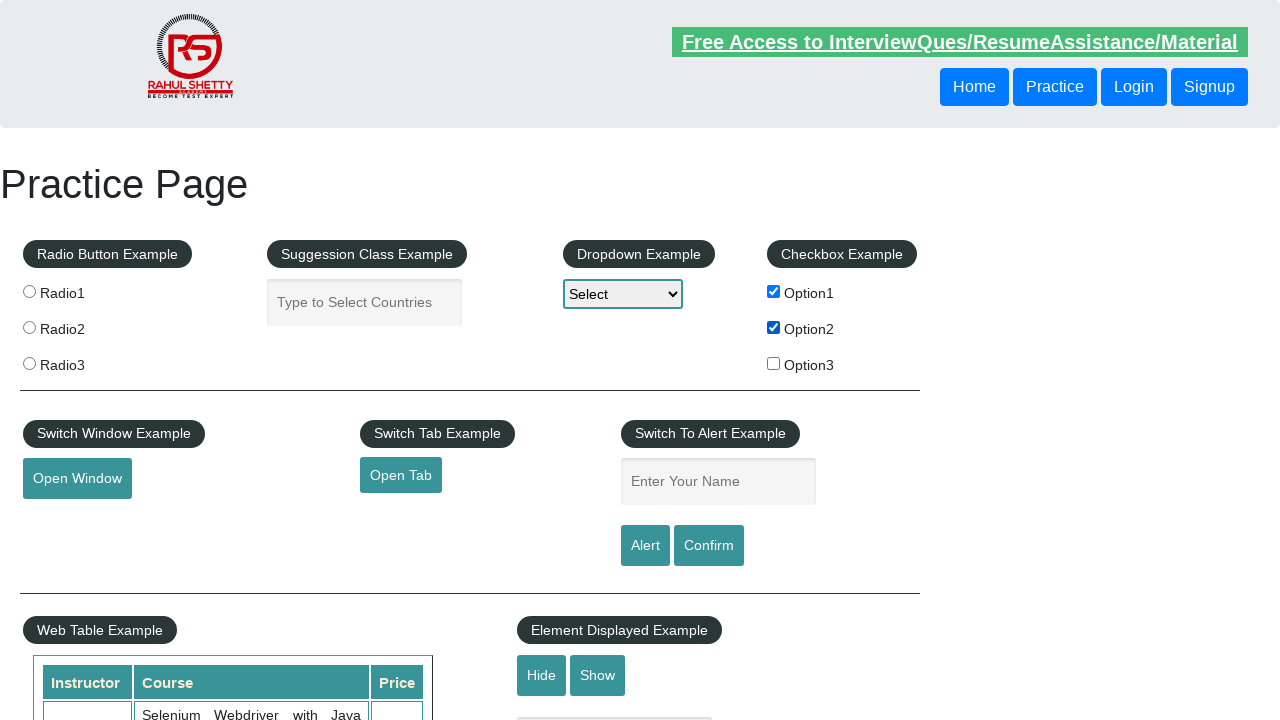

Verified option3 remains unchecked
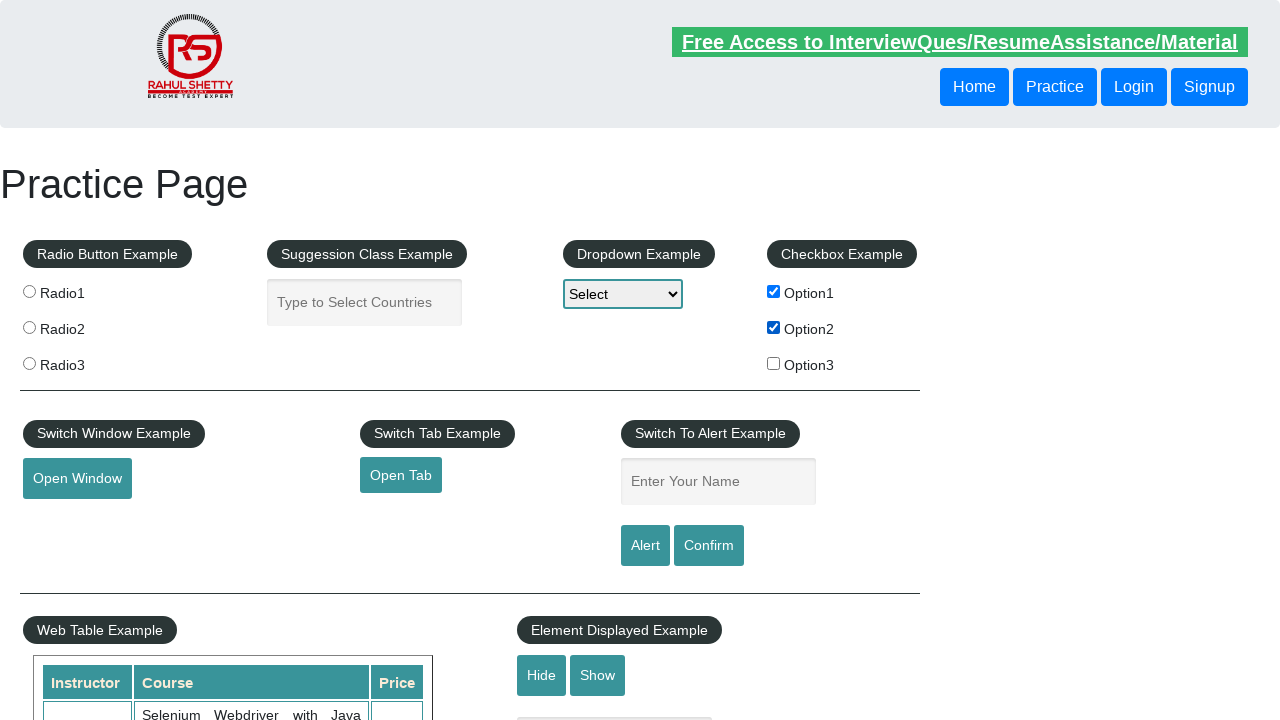

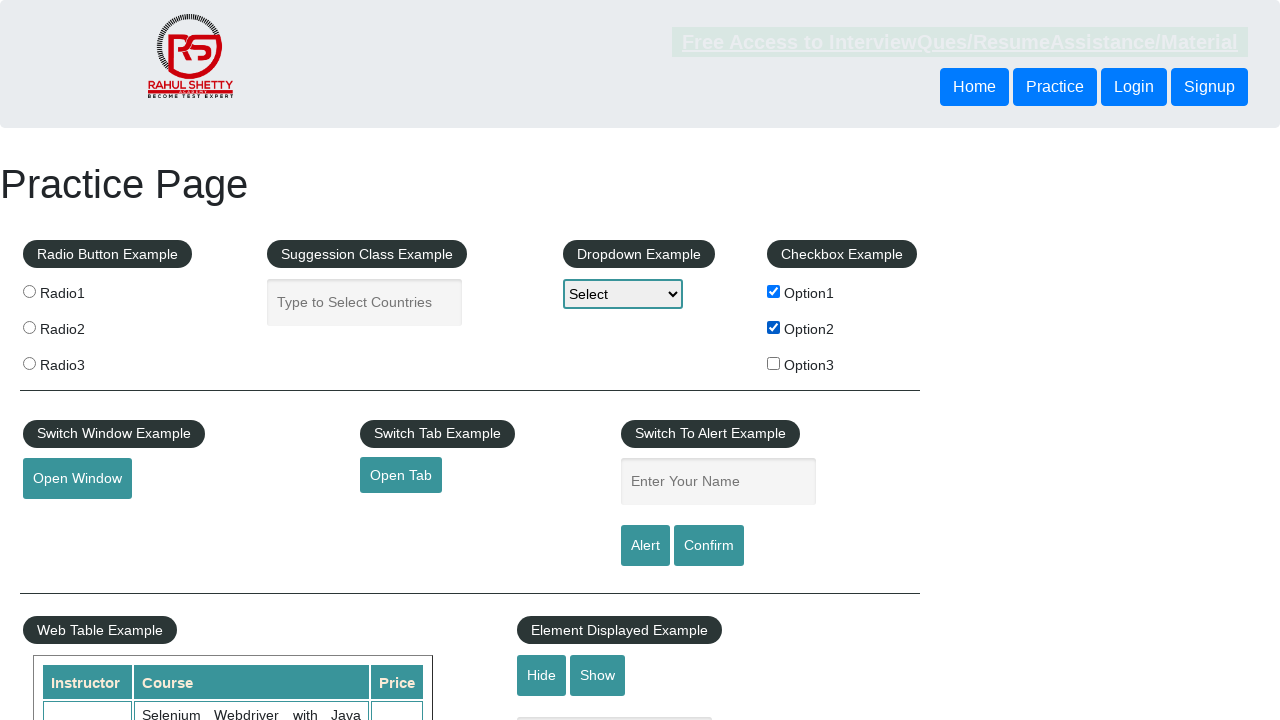